Tests a multi-window form by filling out fields and then clicking links that open new windows, switching between them to verify navigation

Starting URL: https://prafpawar11.github.io/multiplewindows.html

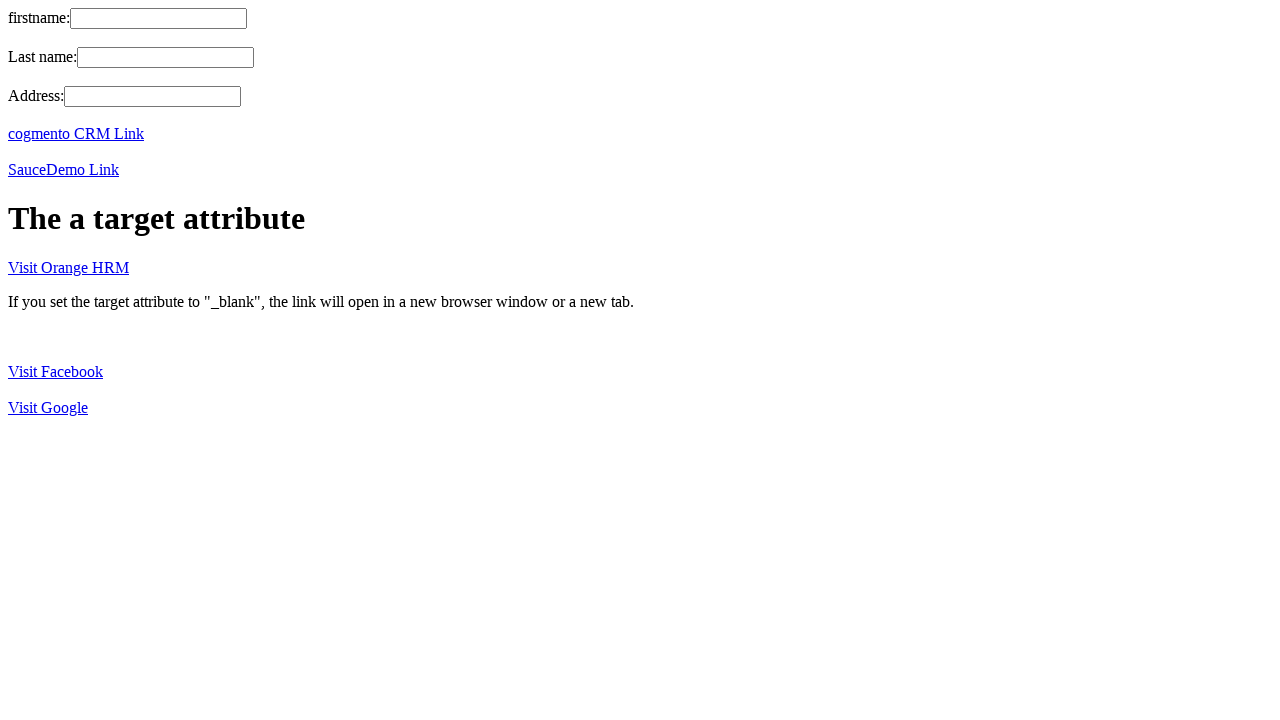

Filled first name field with 'DNYANESHWAR' on input[name='fname']
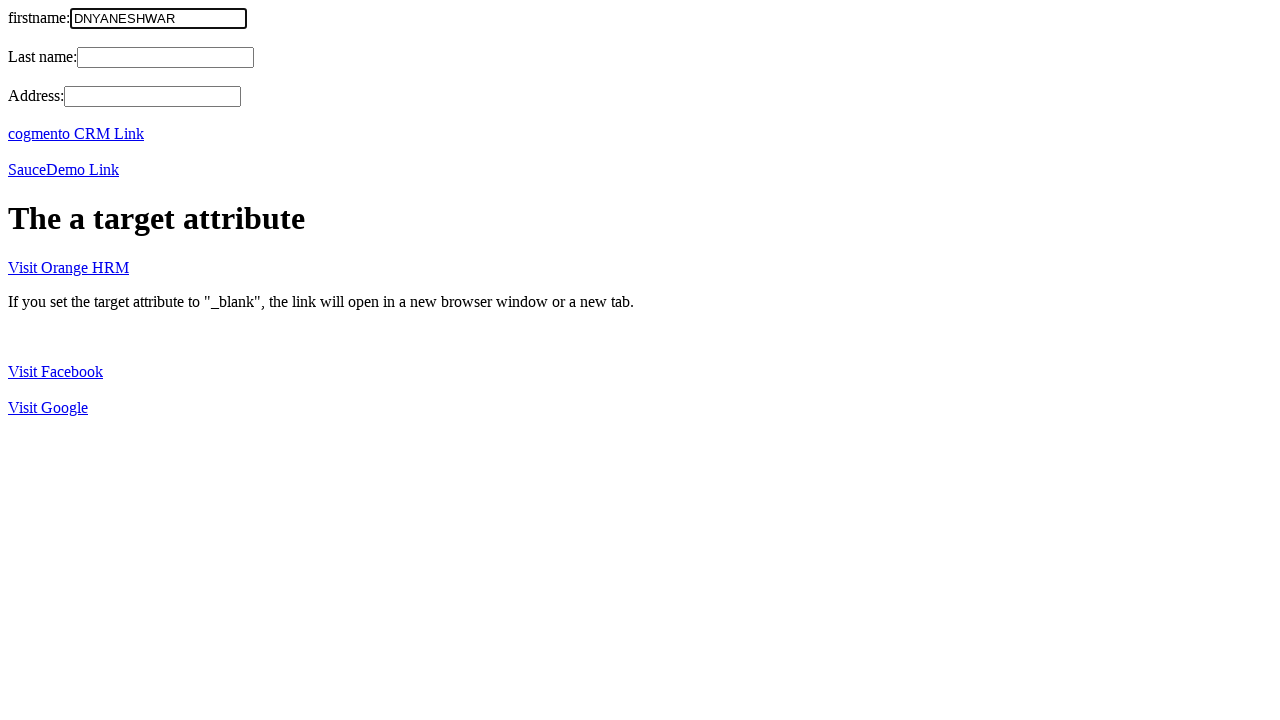

Filled last name field with 'KADAM' on input[name='lname']
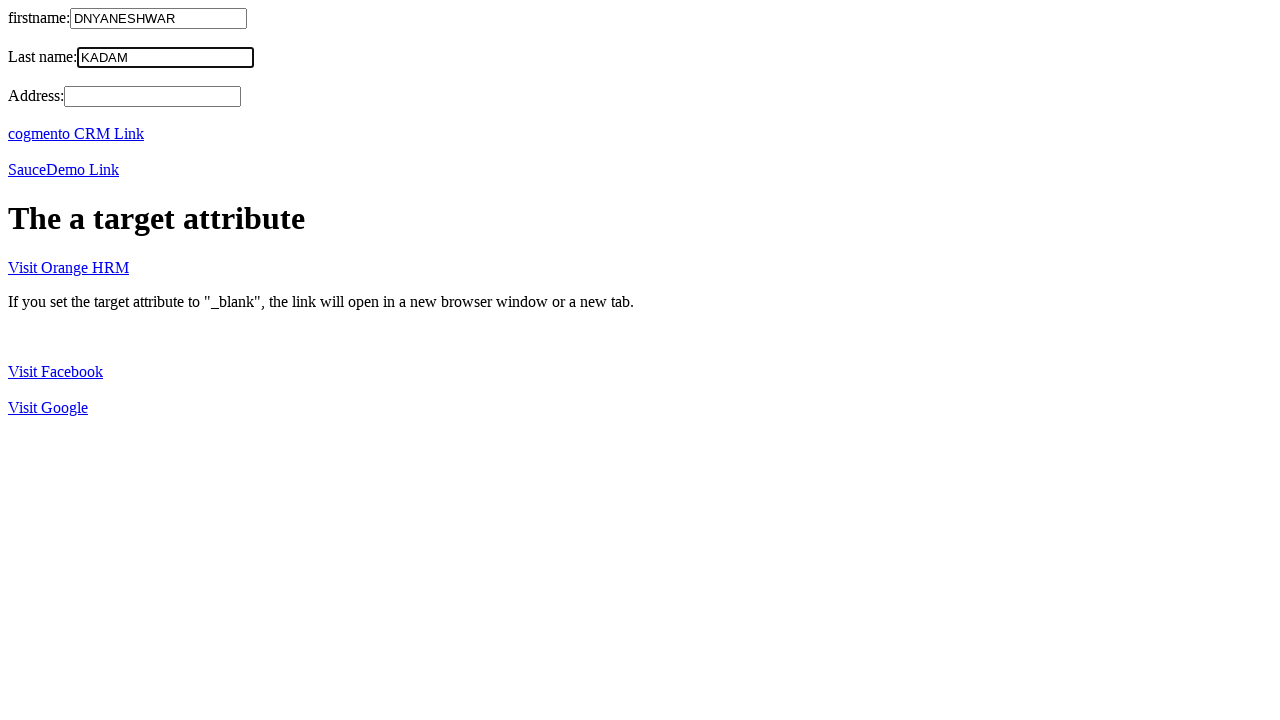

Filled address field with 'PUNE' on input[name='address']
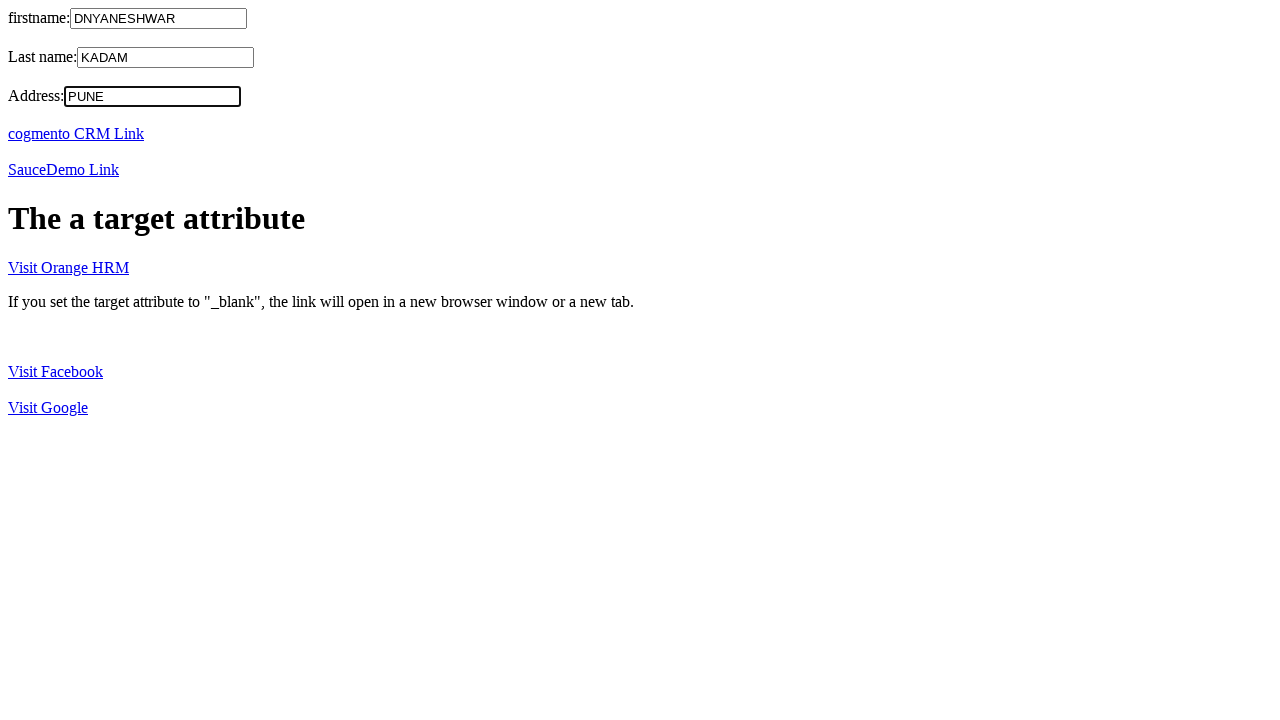

Clicked HRM link and opened new window at (68, 267) on a:has-text('HRM')
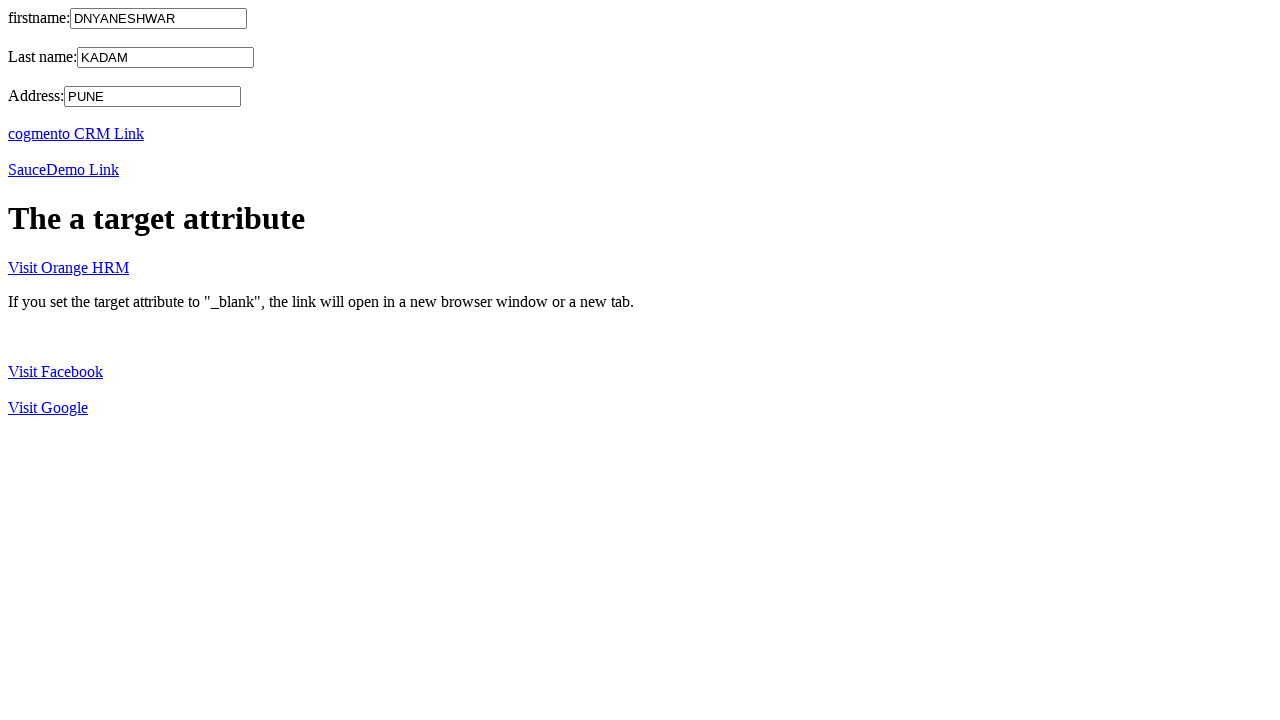

Clicked Google link and opened another new window at (48, 407) on a:has-text('Google')
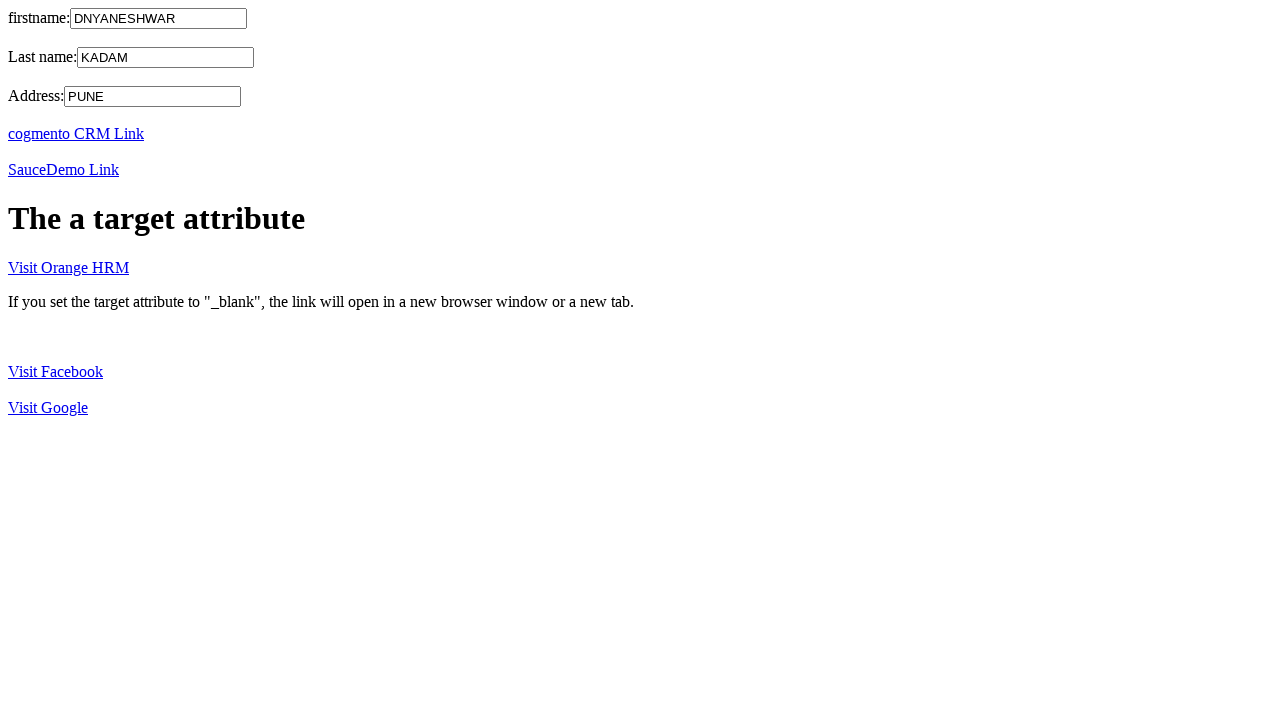

Retrieved HRM window title: OrangeHRM
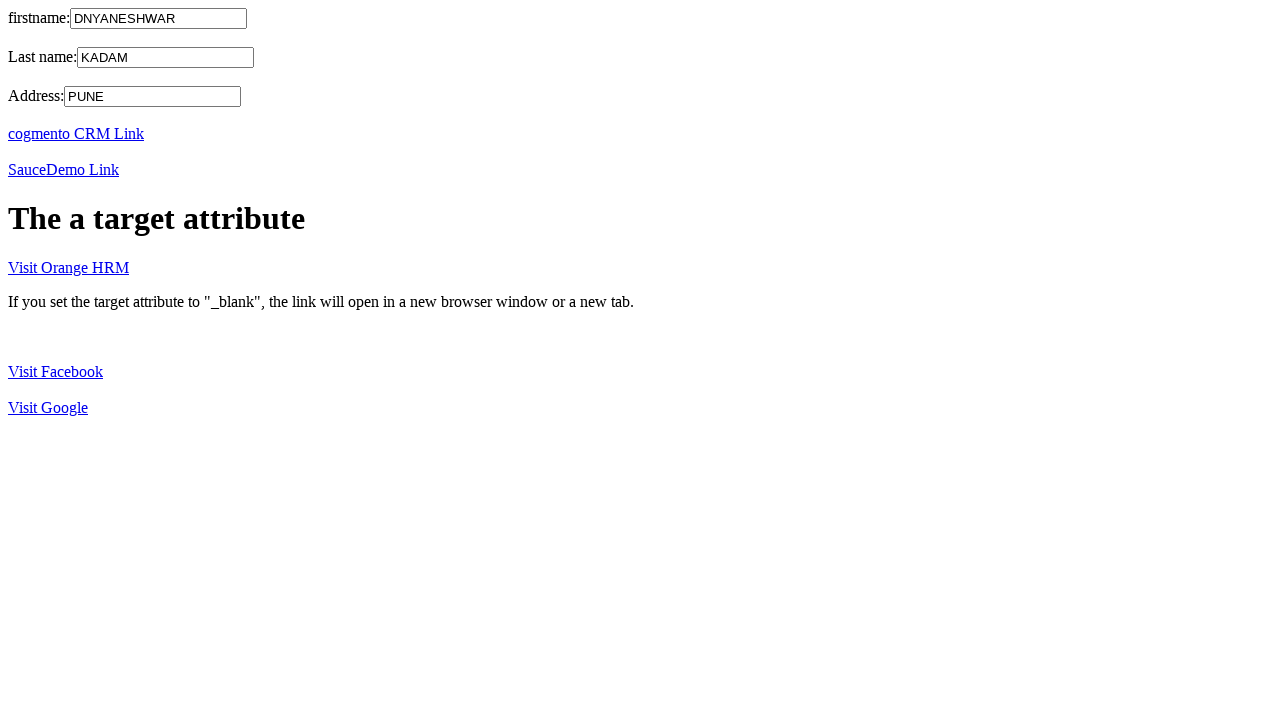

Retrieved Google window title: 
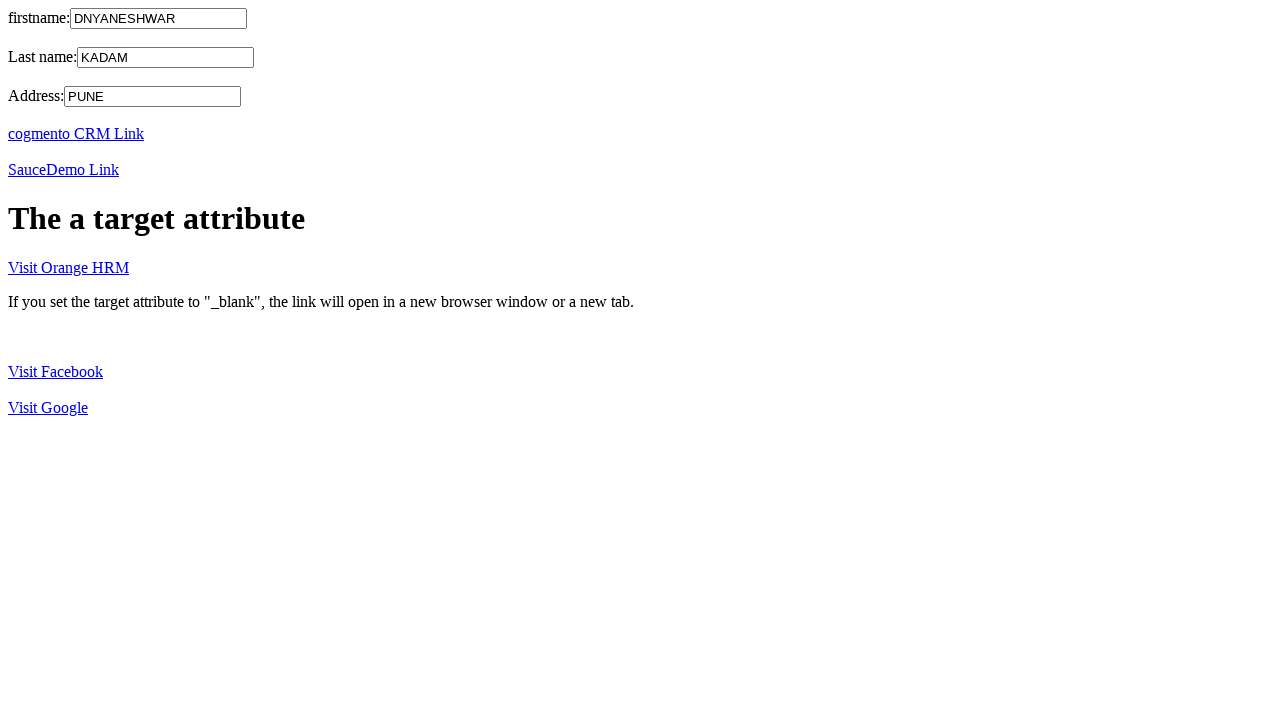

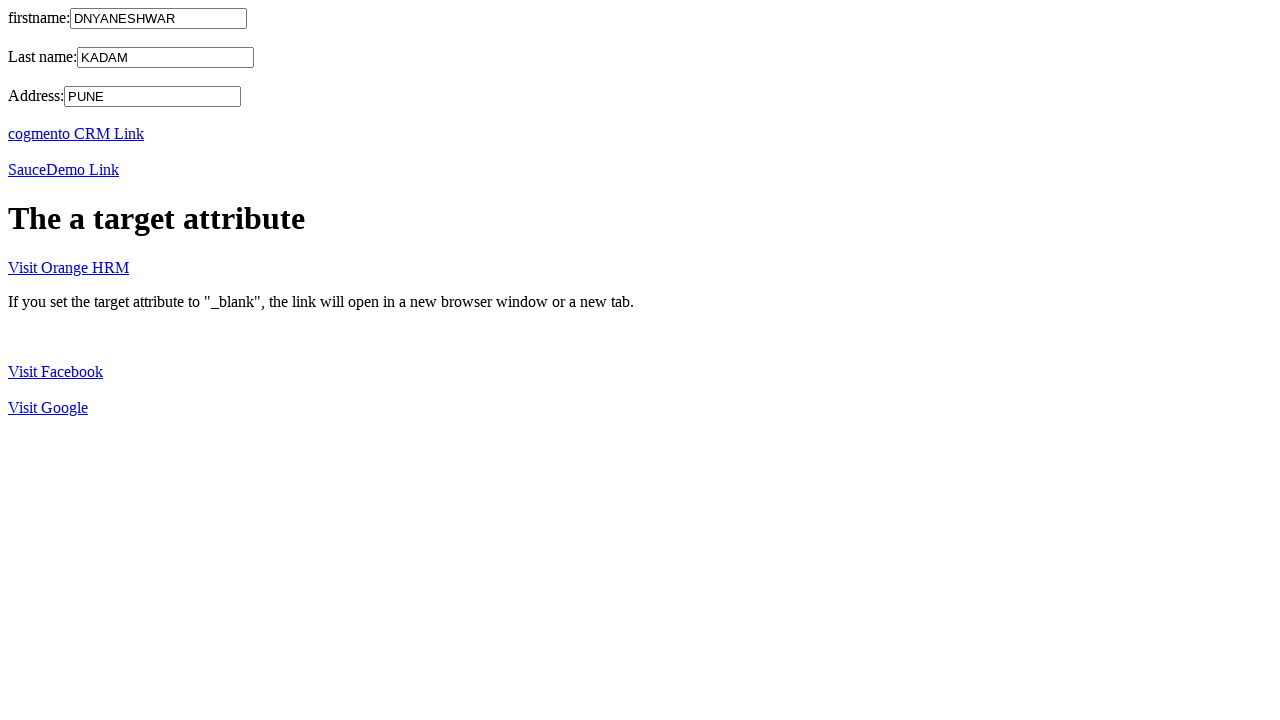